Tests checkbox element interaction by verifying its presence, enabled status, and selection state before and after clicking

Starting URL: http://www.w3schools.com/html/tryit.asp?filename=tryhtml_input_checkbox

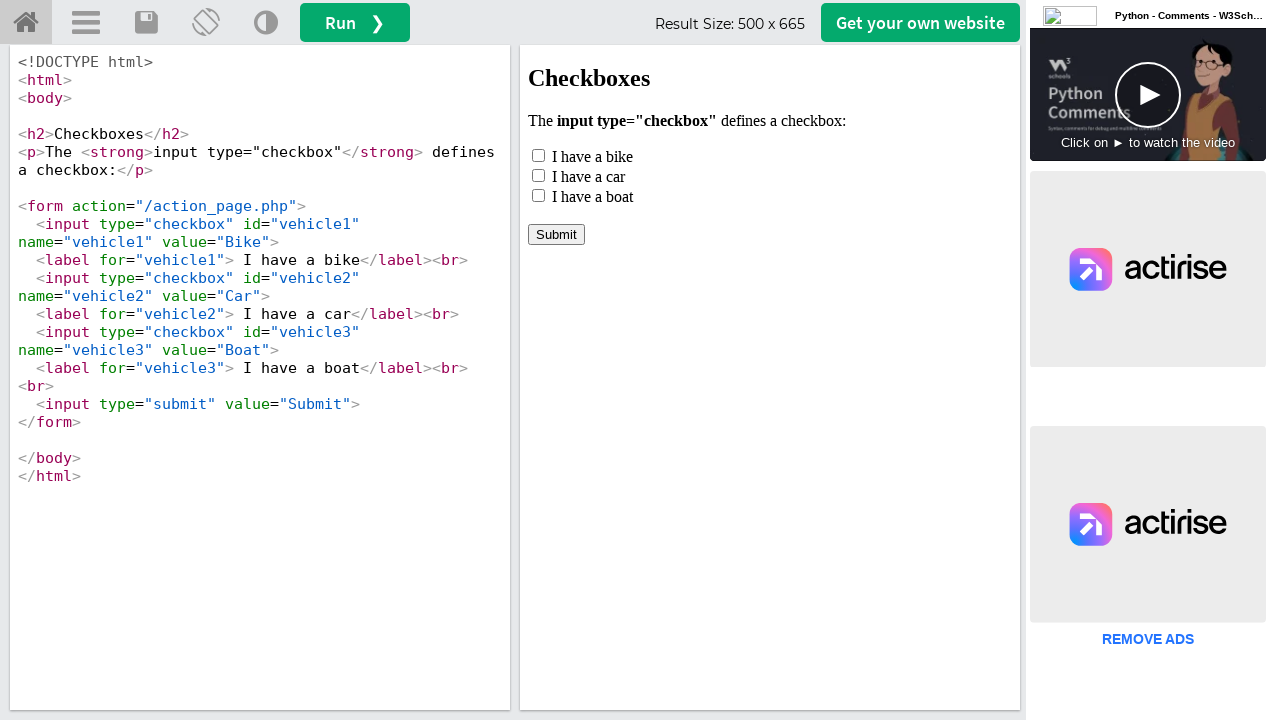

Located iframe containing checkbox element
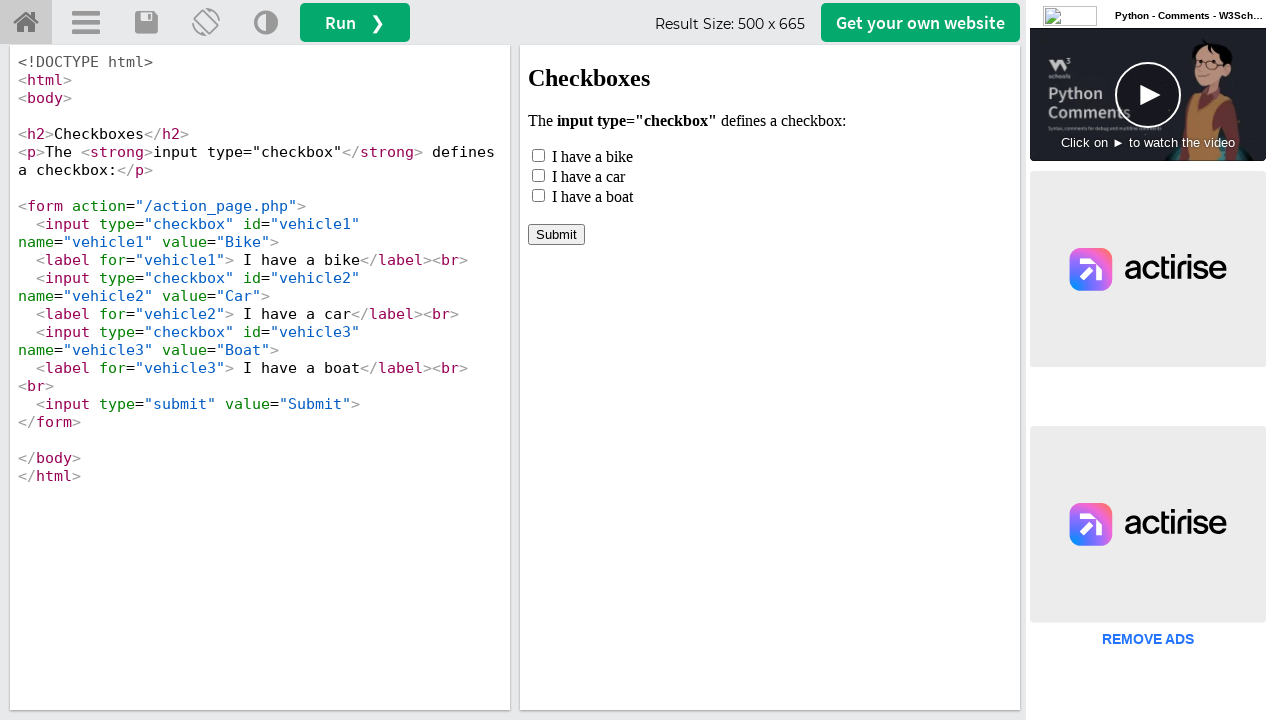

Located checkbox input element with name 'vehicle1'
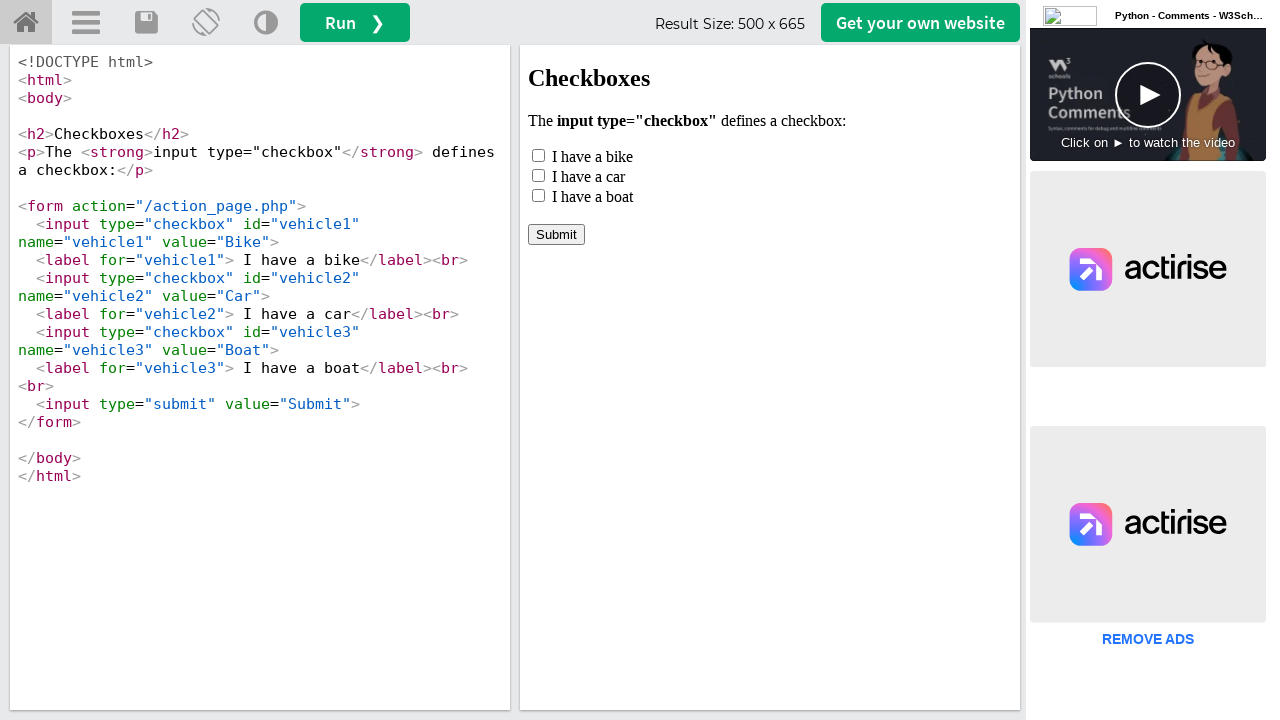

Checkbox element is present and ready
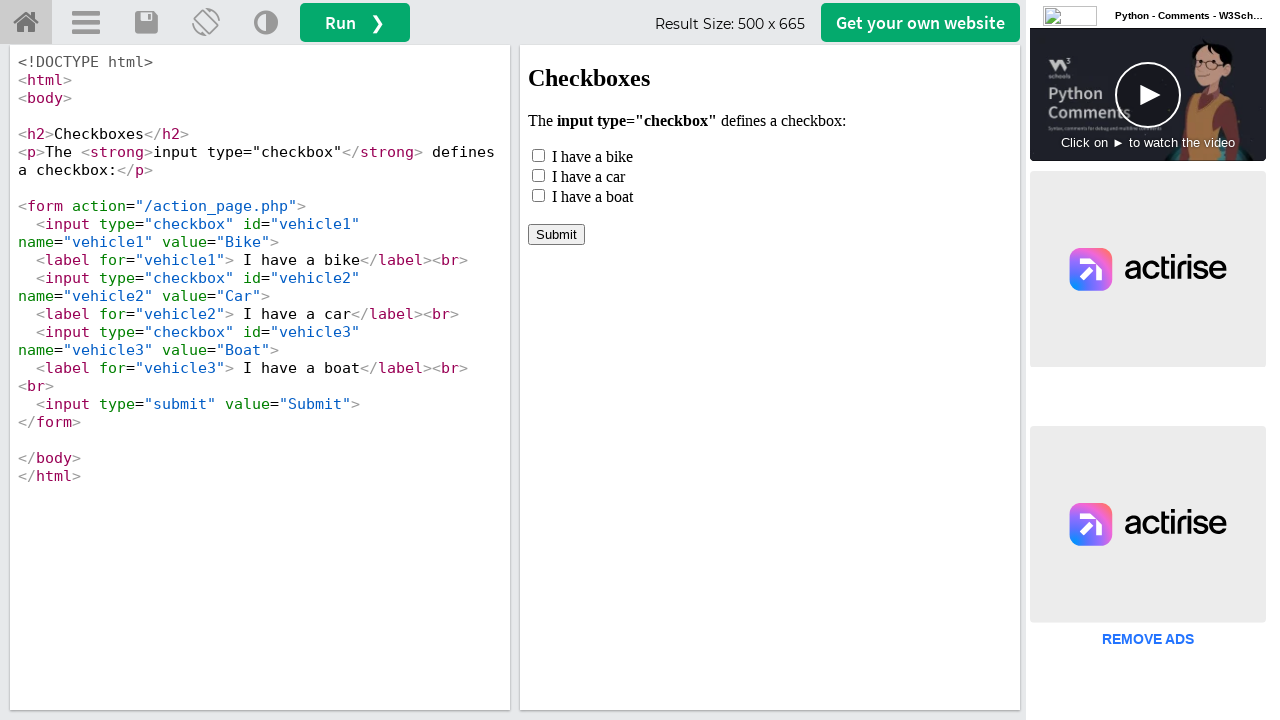

Clicked checkbox to select it at (538, 155) on iframe[name='iframeResult'] >> internal:control=enter-frame >> input[name='vehic
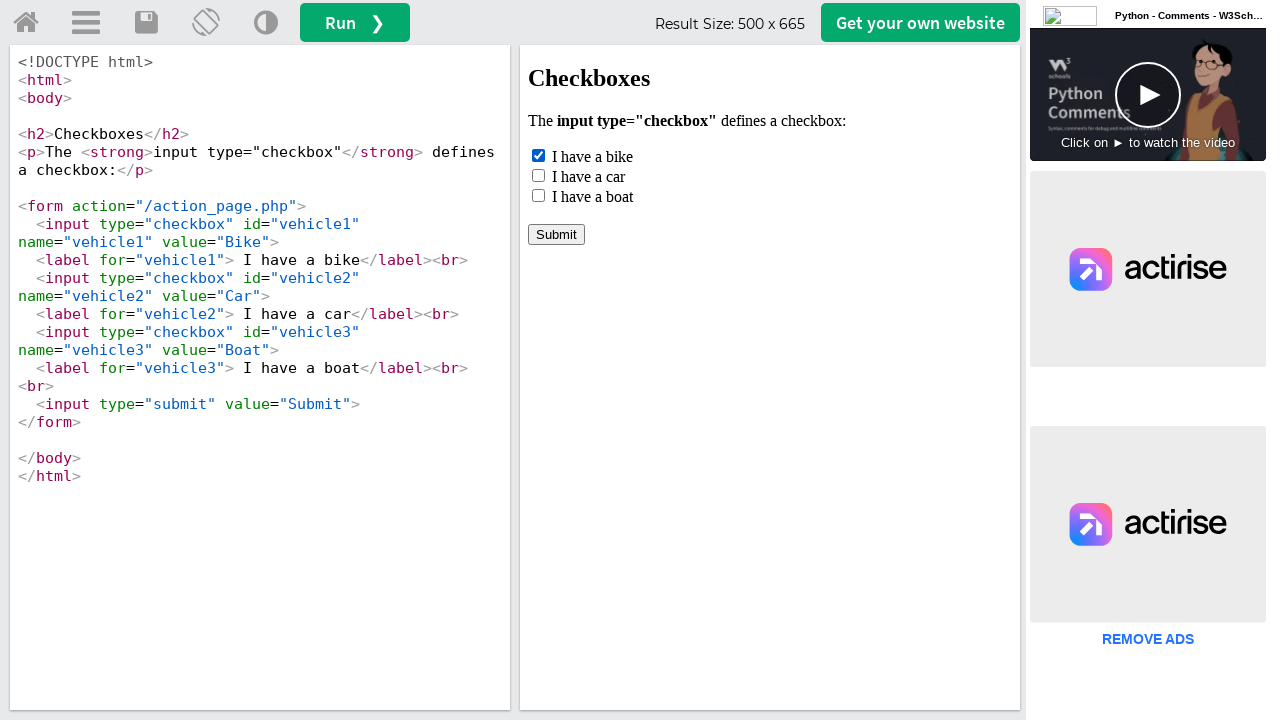

Clicked checkbox again to deselect it at (538, 155) on iframe[name='iframeResult'] >> internal:control=enter-frame >> input[name='vehic
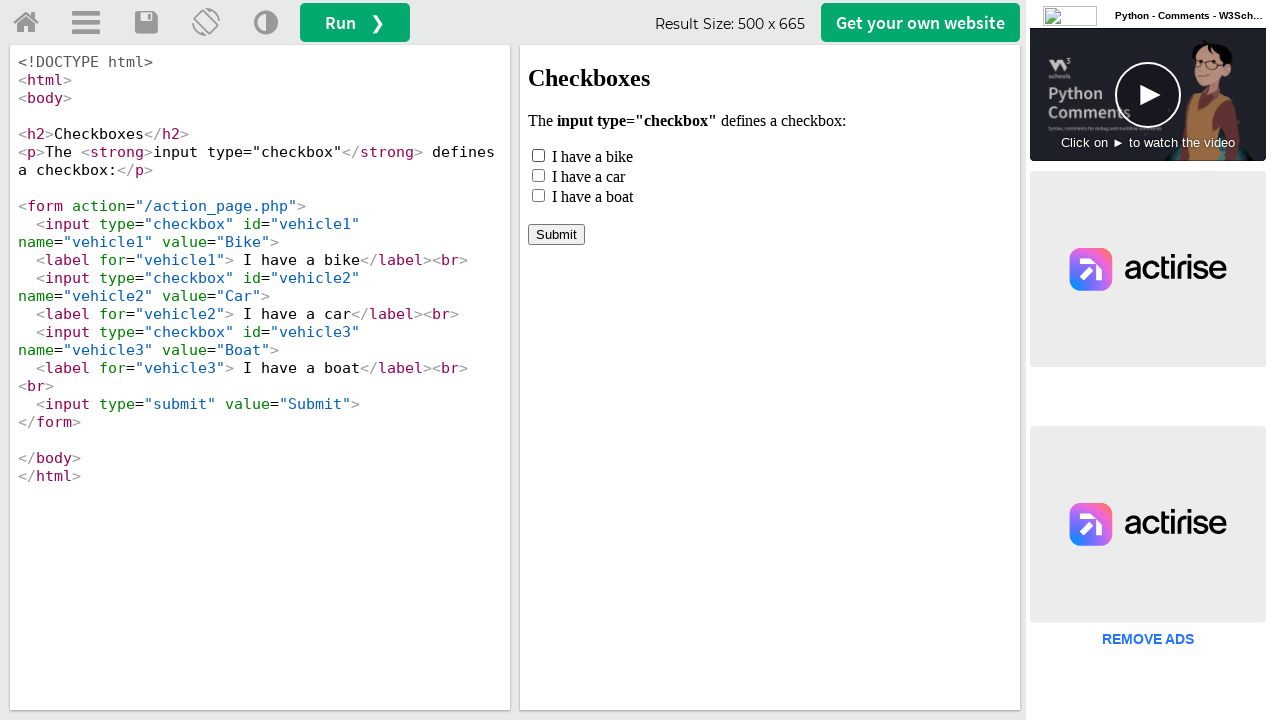

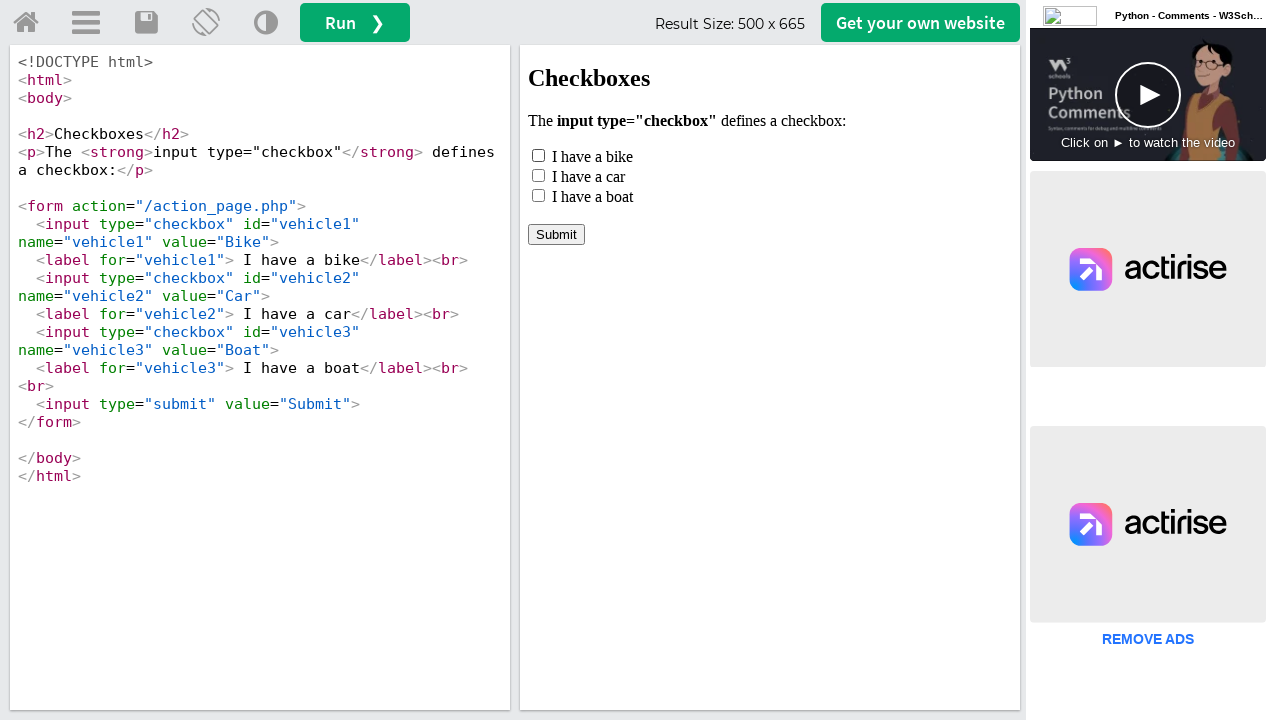